Tests a signature pad drawing interface by drawing a square shape using mouse drag actions, then clicks the clear button to reset the canvas.

Starting URL: http://szimek.github.io/signature_pad/

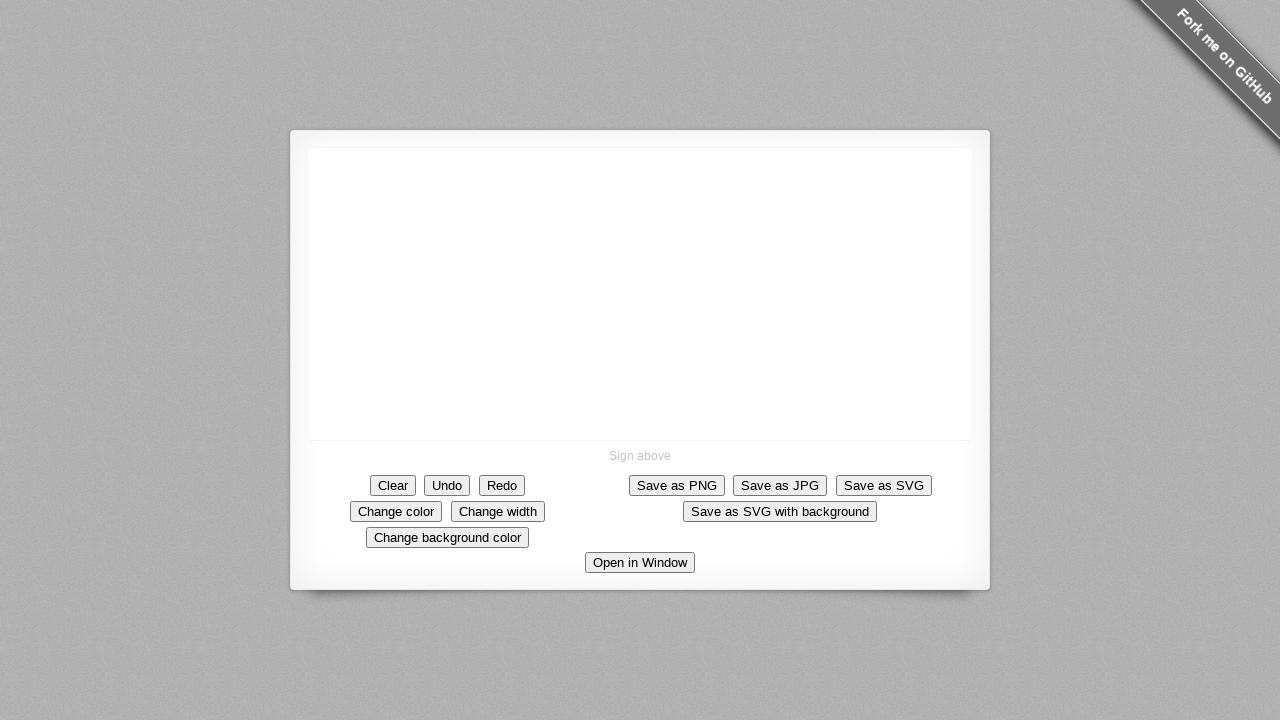

Signature pad container loaded
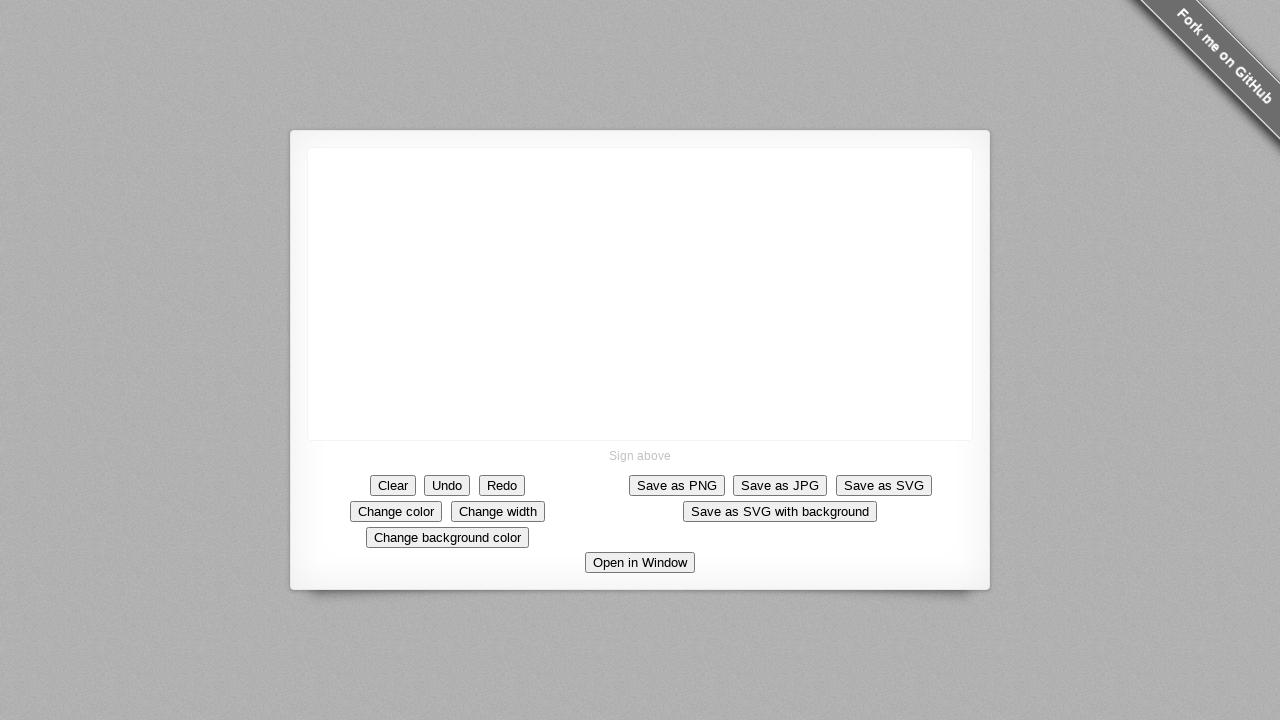

Located canvas element
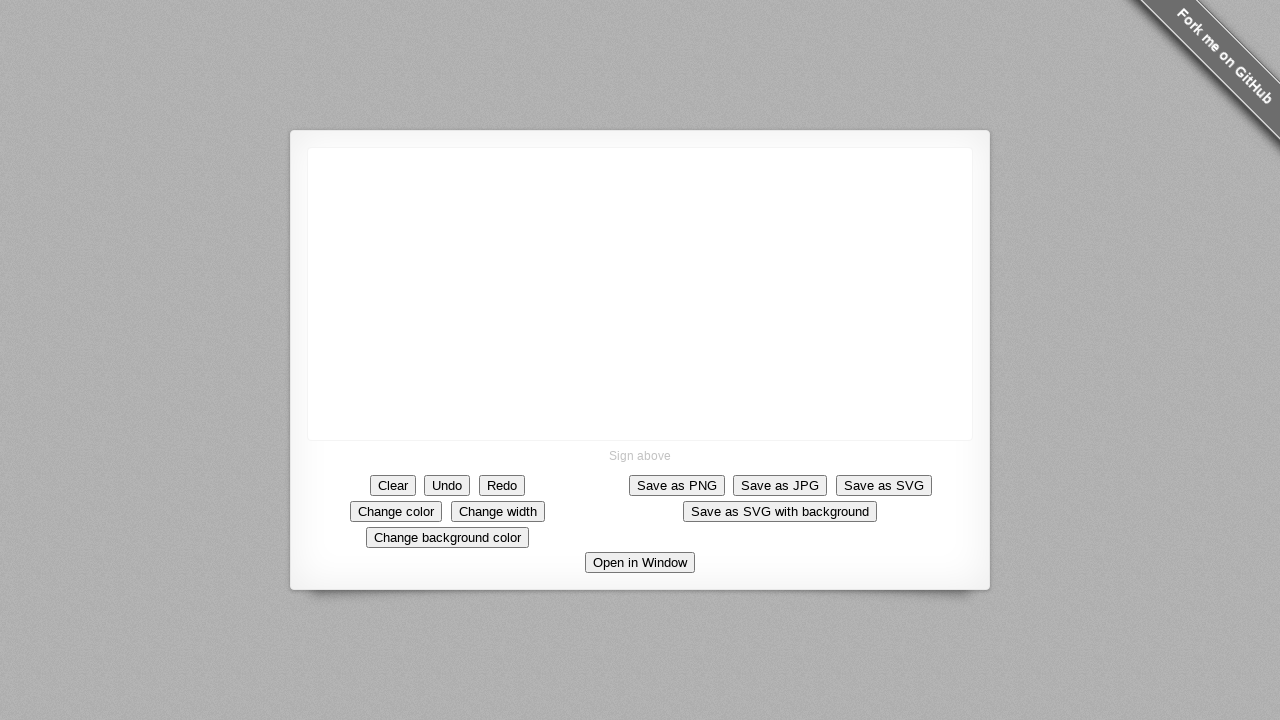

Calculated canvas bounding box and starting position
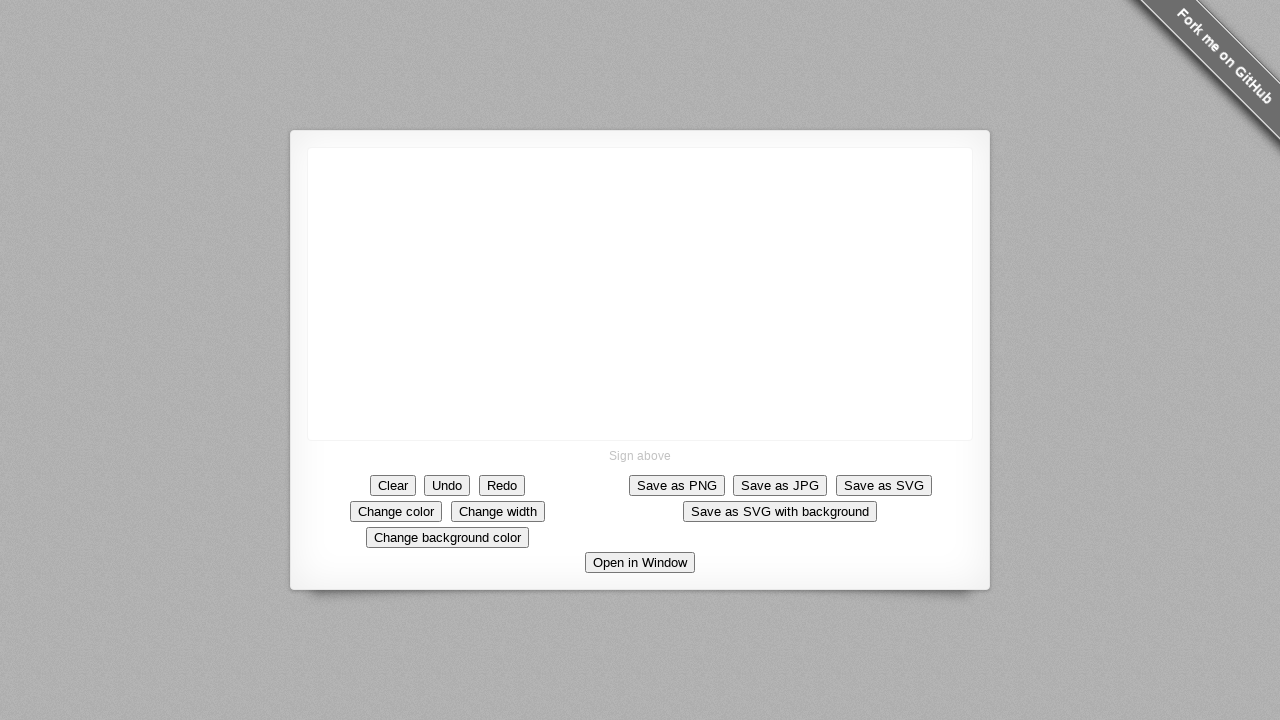

Moved mouse to starting position on canvas at (358, 198)
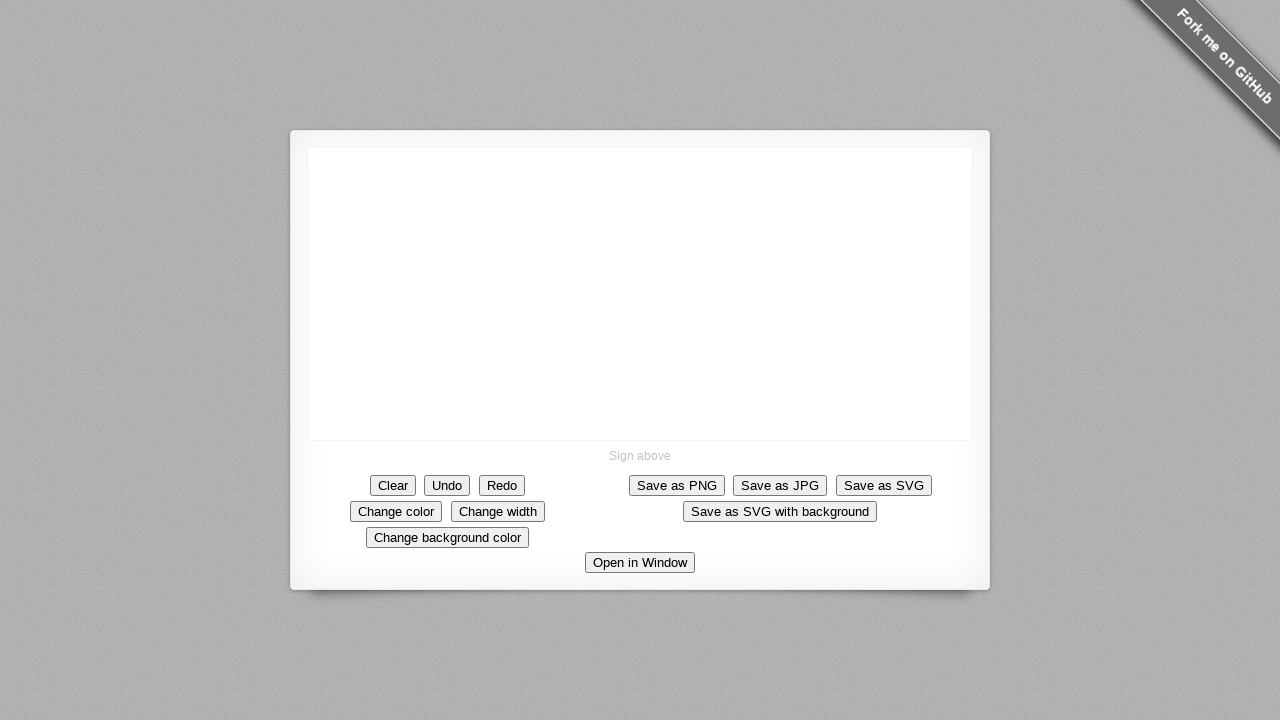

Pressed mouse button down to start drawing at (358, 198)
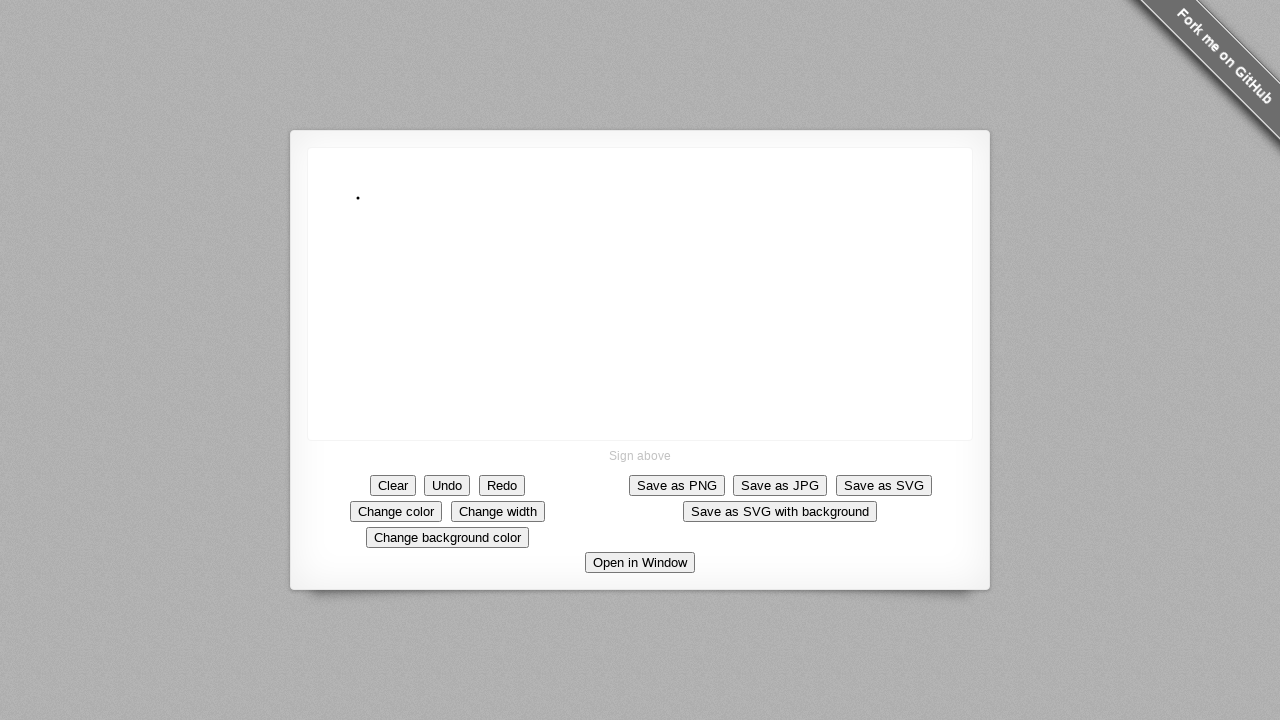

Drew line to the right (first side of square) at (458, 198)
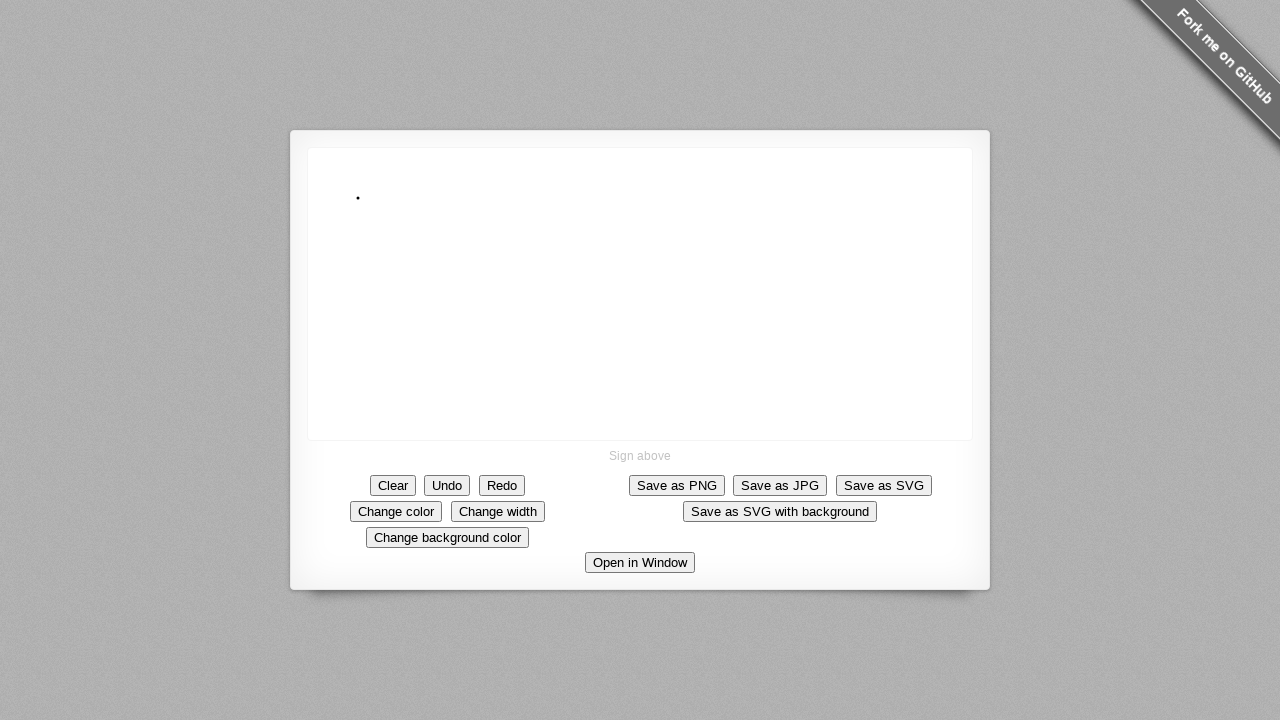

Drew line downward (second side of square) at (458, 298)
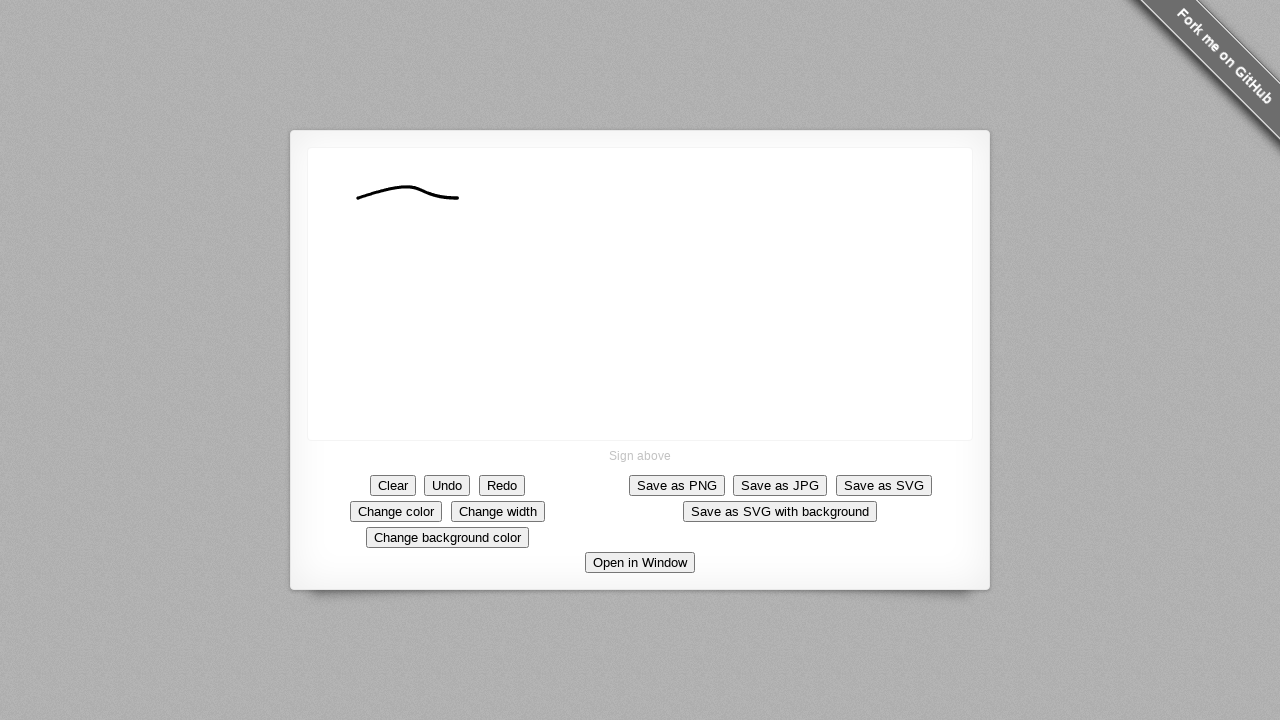

Drew line to the left (third side of square) at (358, 298)
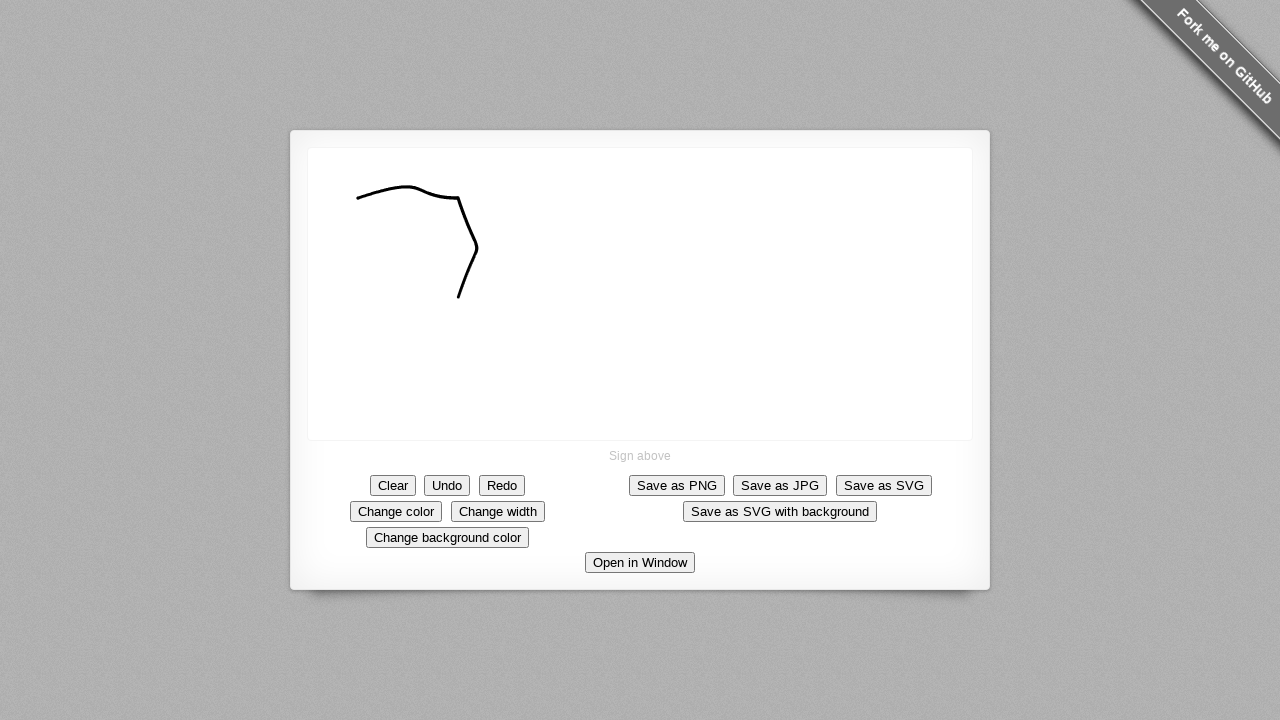

Drew line upward to complete square (fourth side) at (358, 198)
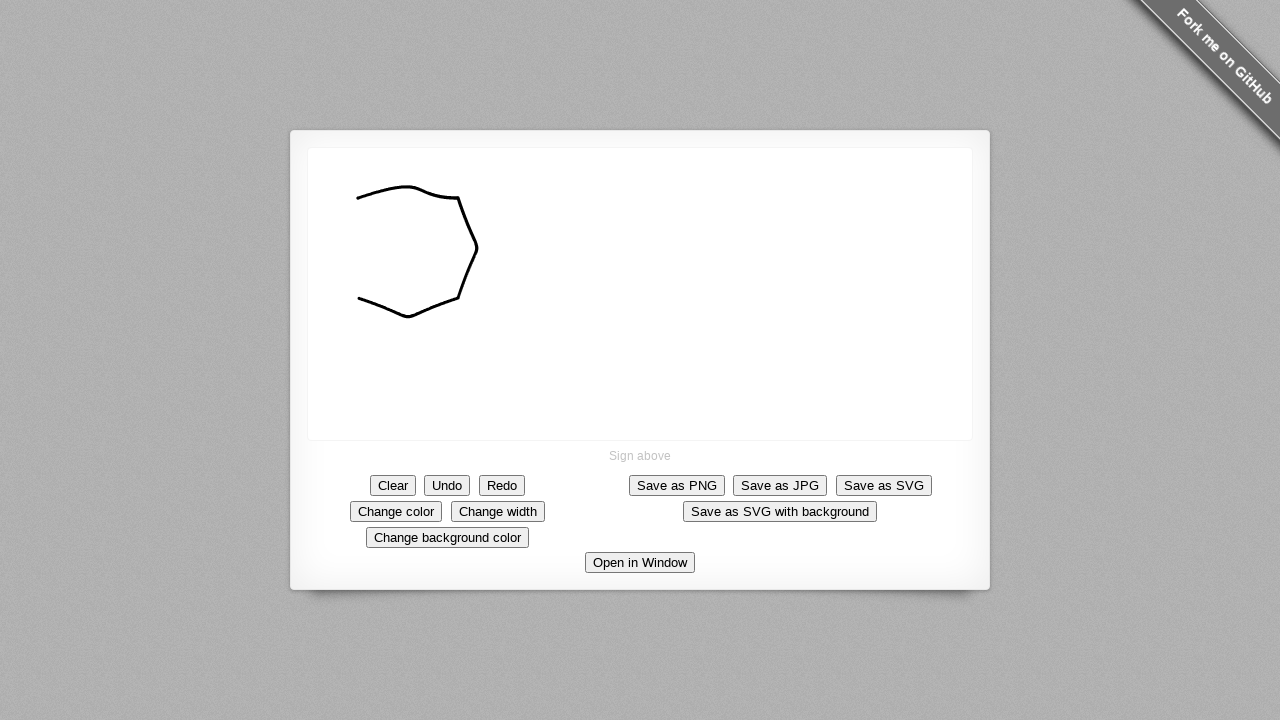

Released mouse button to finish drawing at (358, 198)
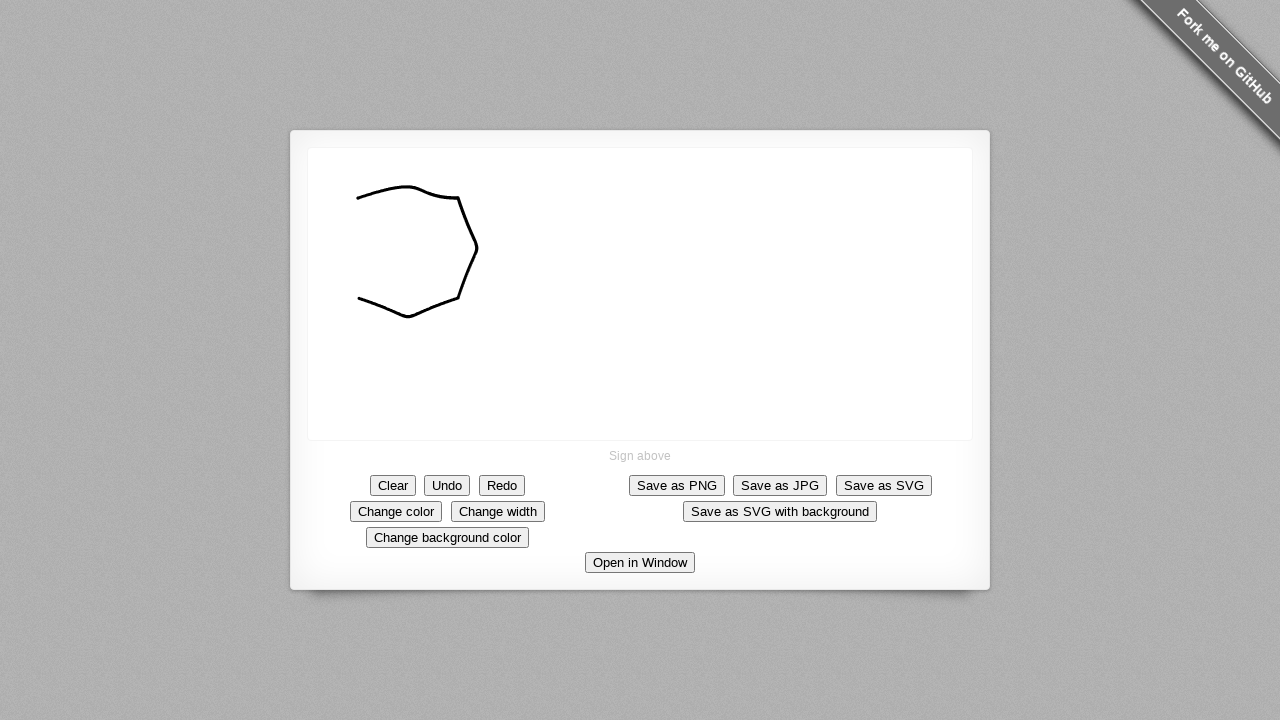

Clicked clear button to reset signature pad at (393, 485) on button.clear, .button.clear
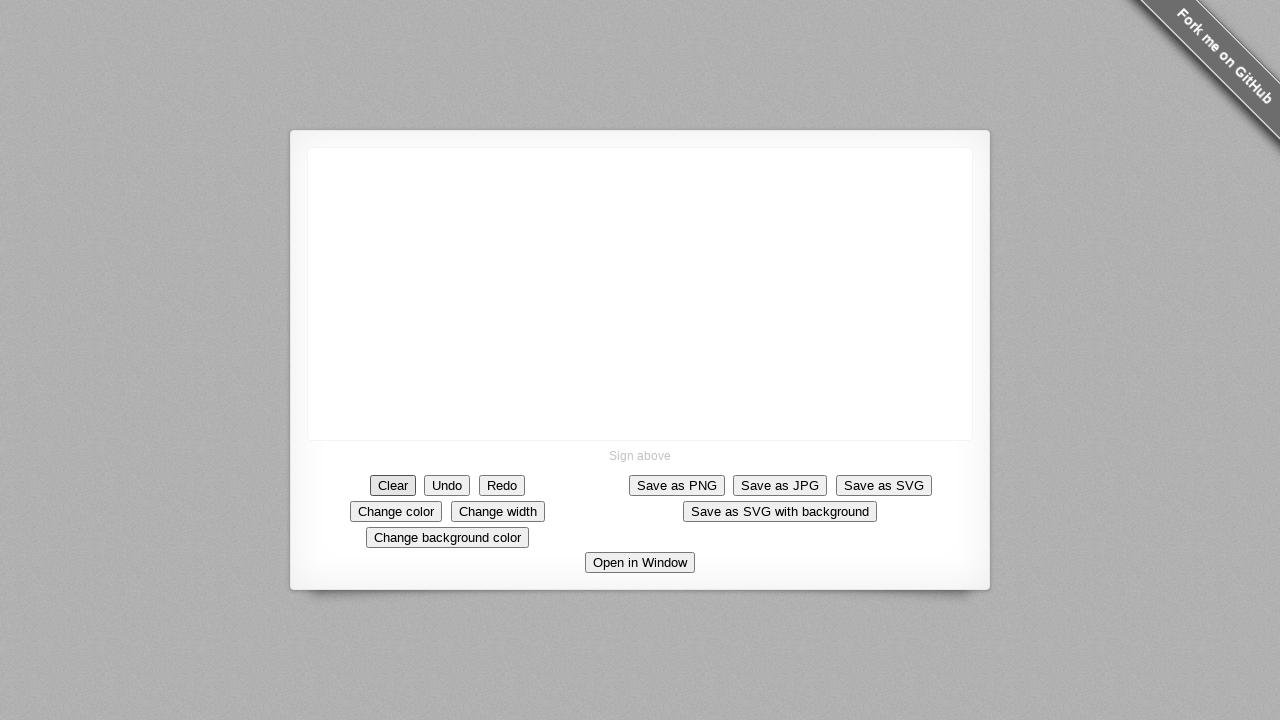

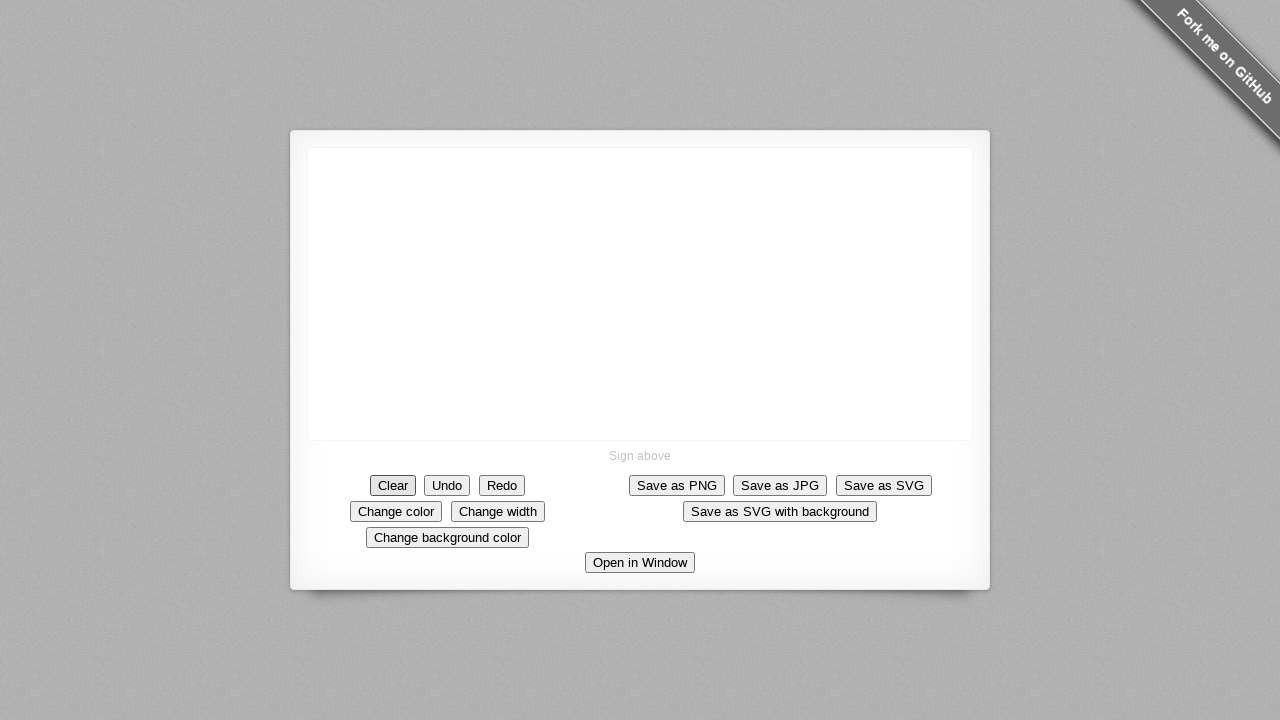